Tests the dynamic controls page by clicking the Remove button and verifying that the "It's gone!" message appears after the element is removed

Starting URL: https://the-internet.herokuapp.com/dynamic_controls

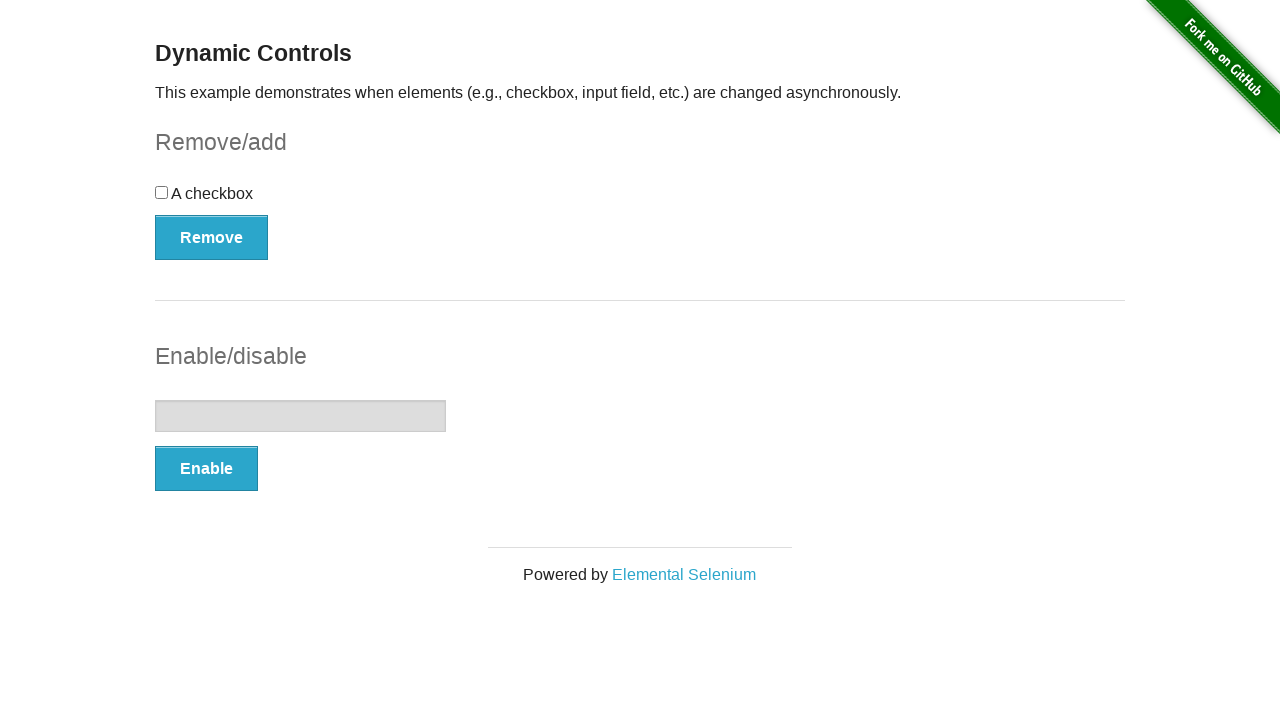

Navigated to dynamic controls page
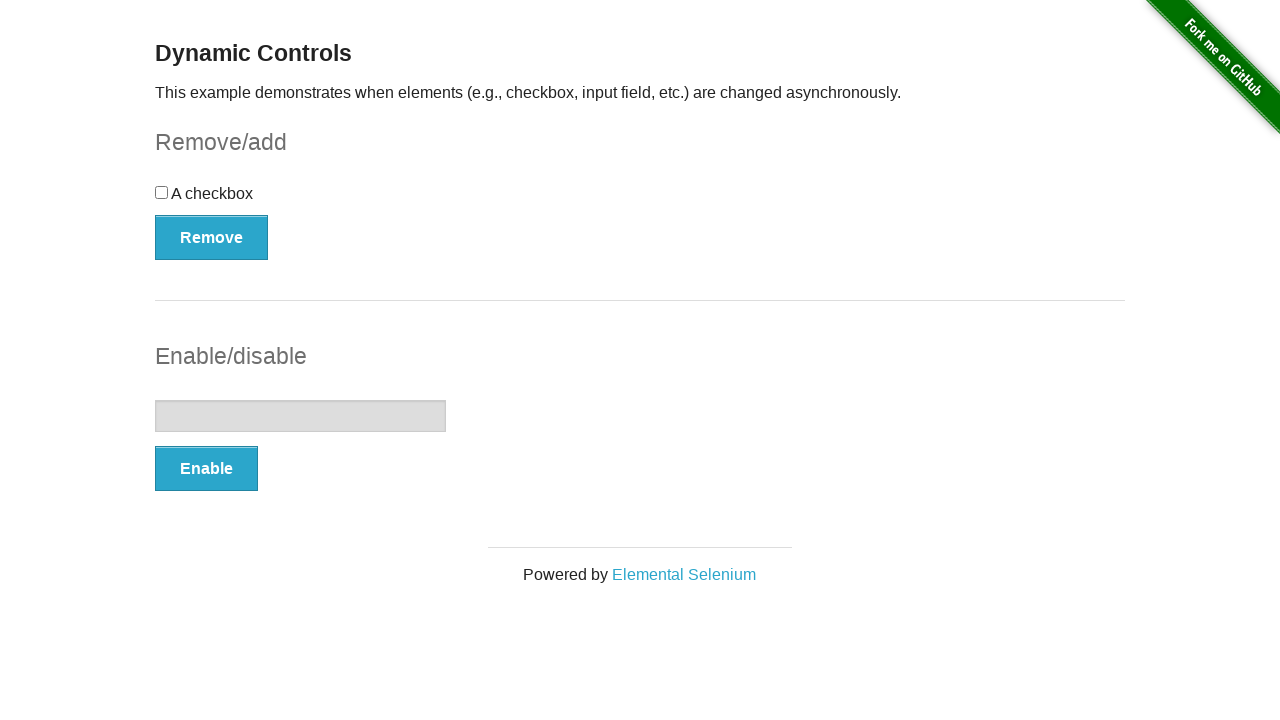

Clicked the Remove button at (212, 237) on xpath=//*[text()='Remove']
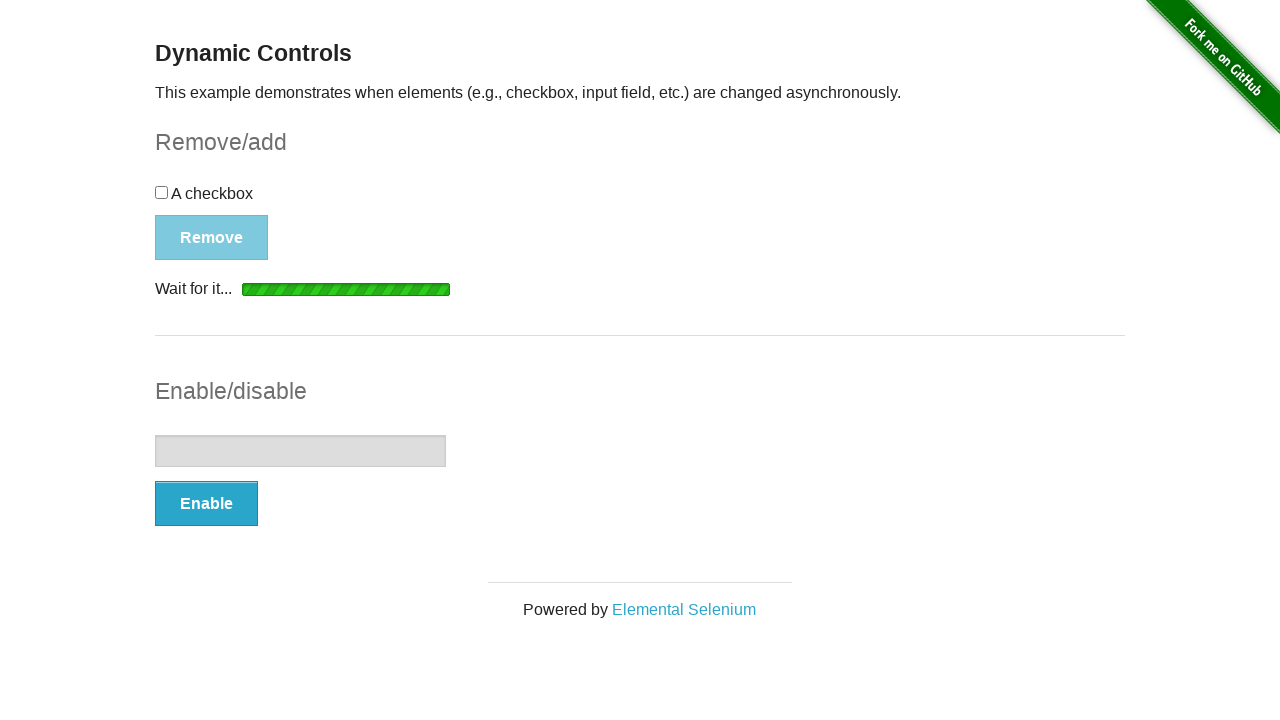

Waited for 'It's gone!' message to become visible
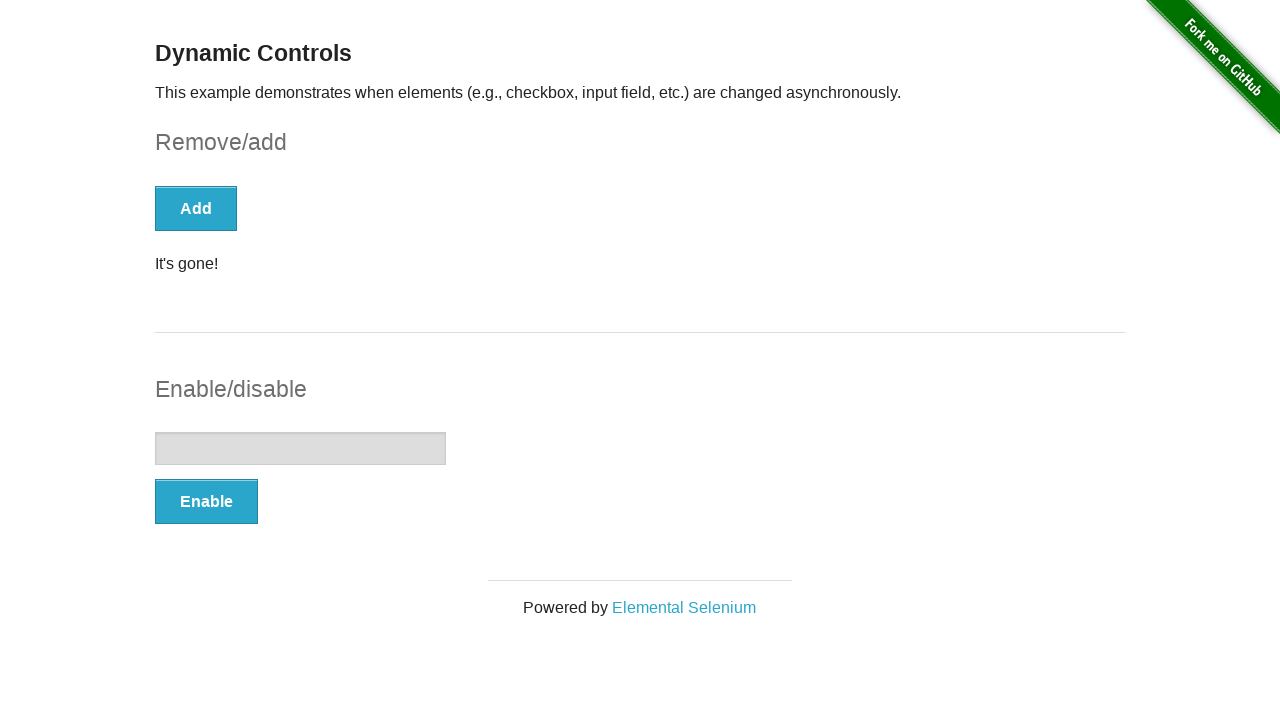

Verified that the 'It's gone!' message is visible
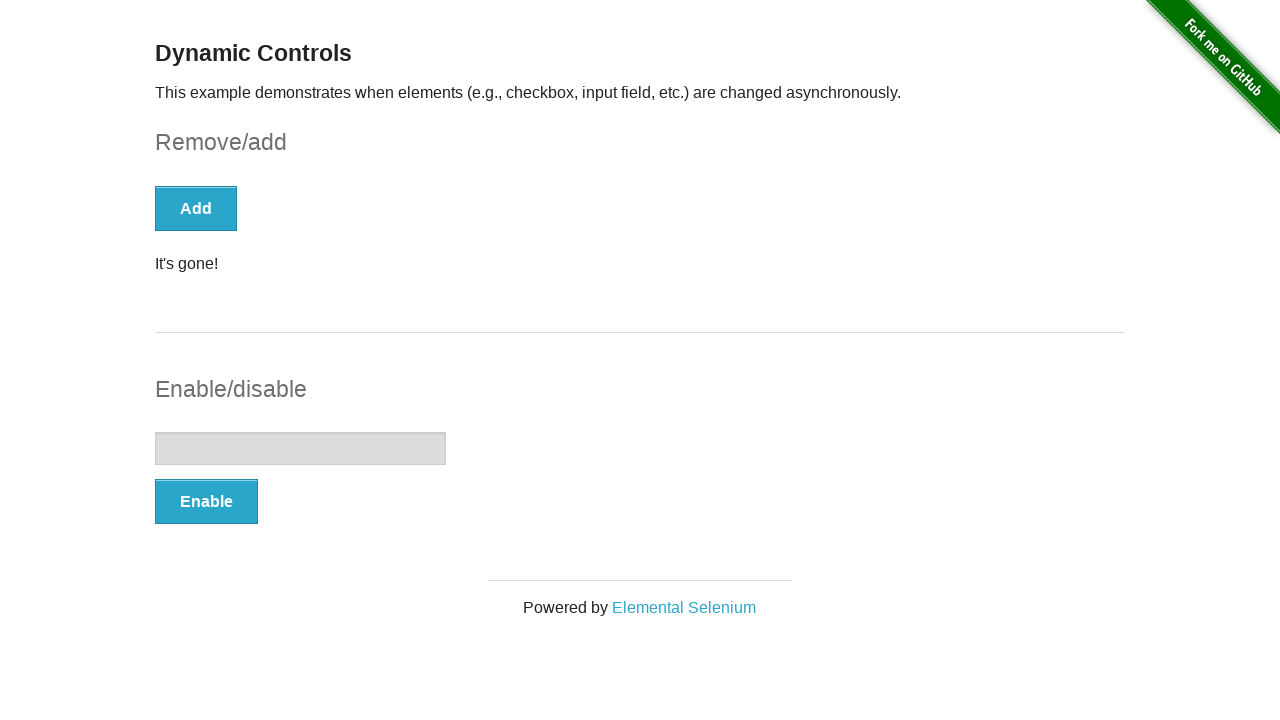

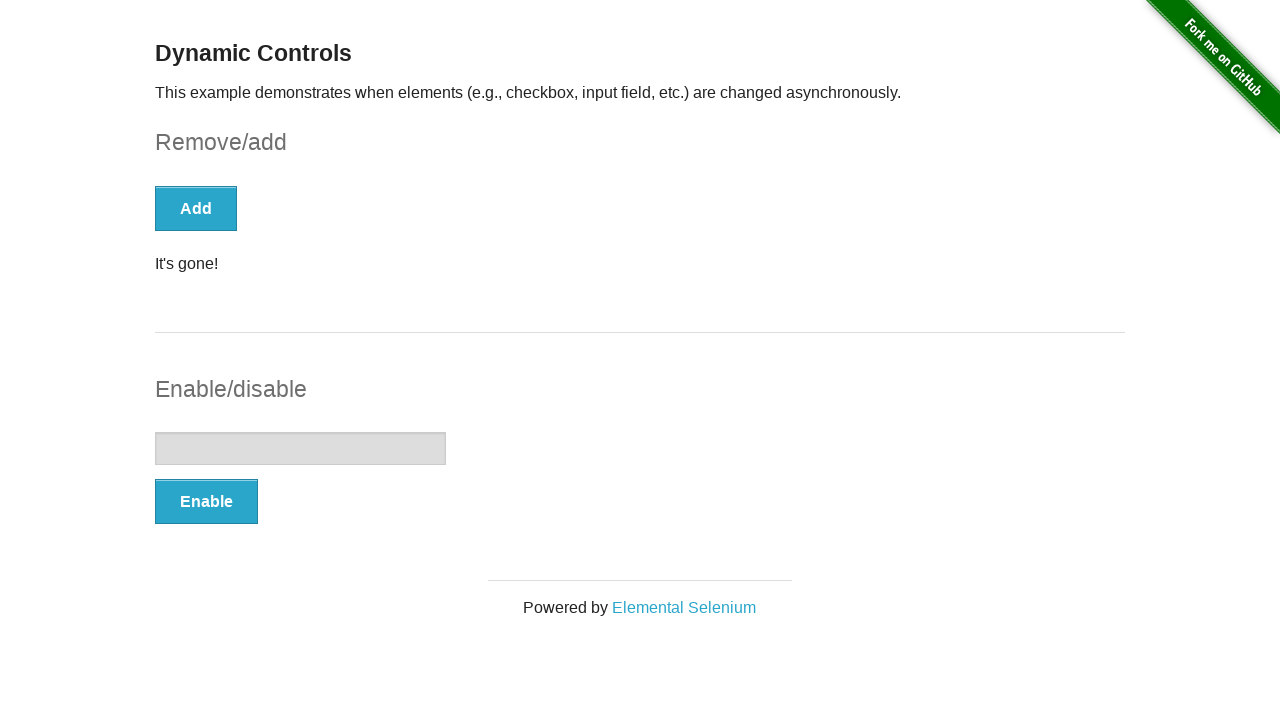